Tests dynamic controls on a page by clicking Add/Remove buttons and interacting with an Enable/Disable text field

Starting URL: http://the-internet.herokuapp.com/dynamic_controls

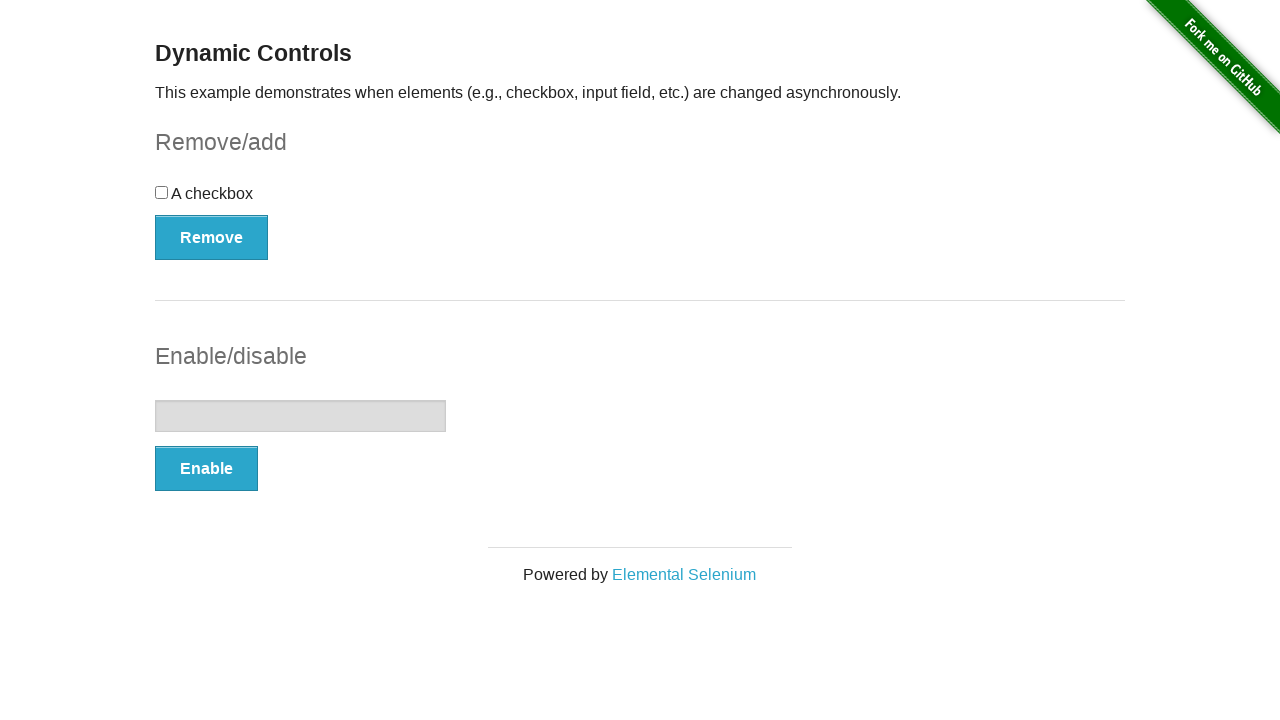

Queried for checkbox elements
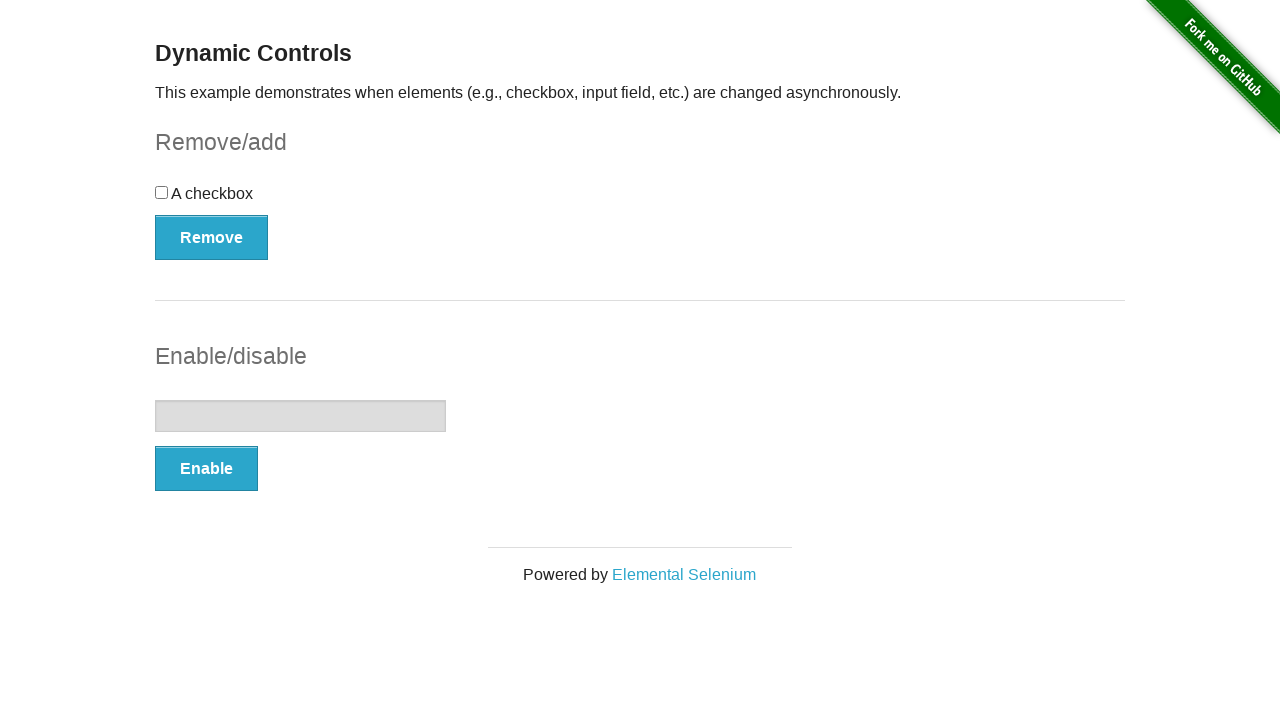

Checkbox exists - clicked Remove button at (212, 237) on xpath=//button[contains(text(),'Remove')]
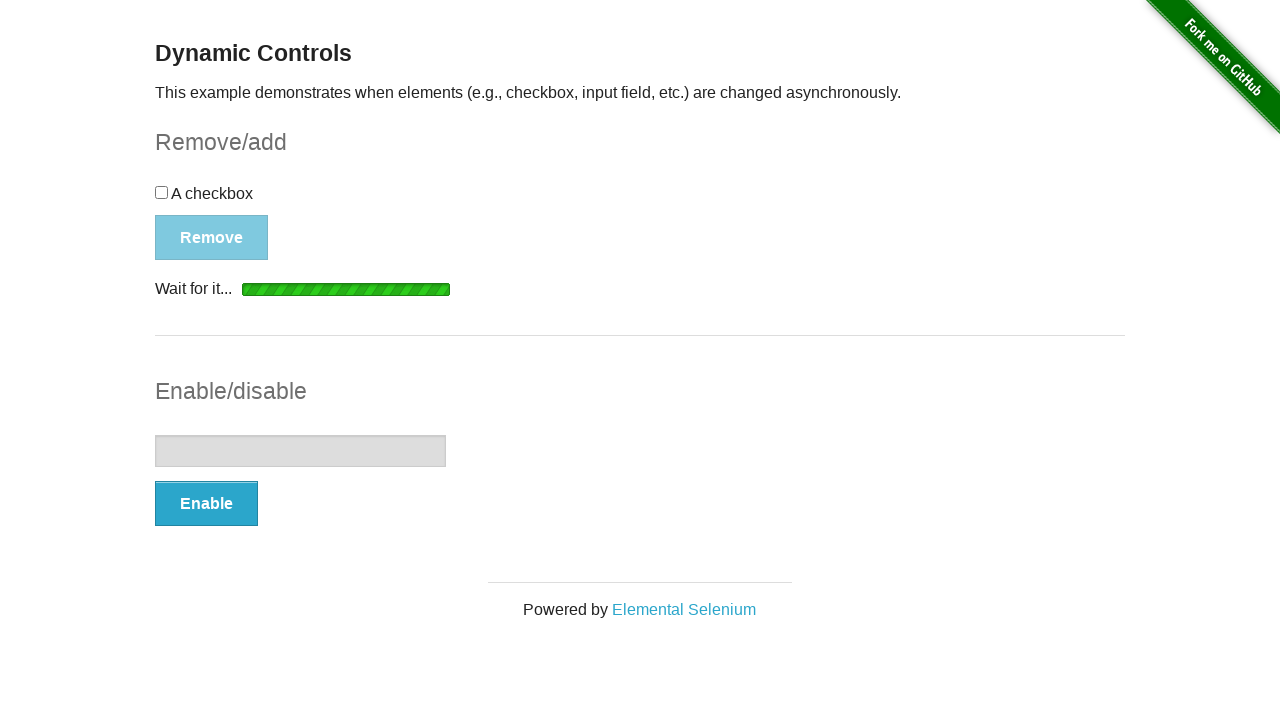

Clicked Add button at (196, 208) on xpath=//button[contains(text(),'Add')]
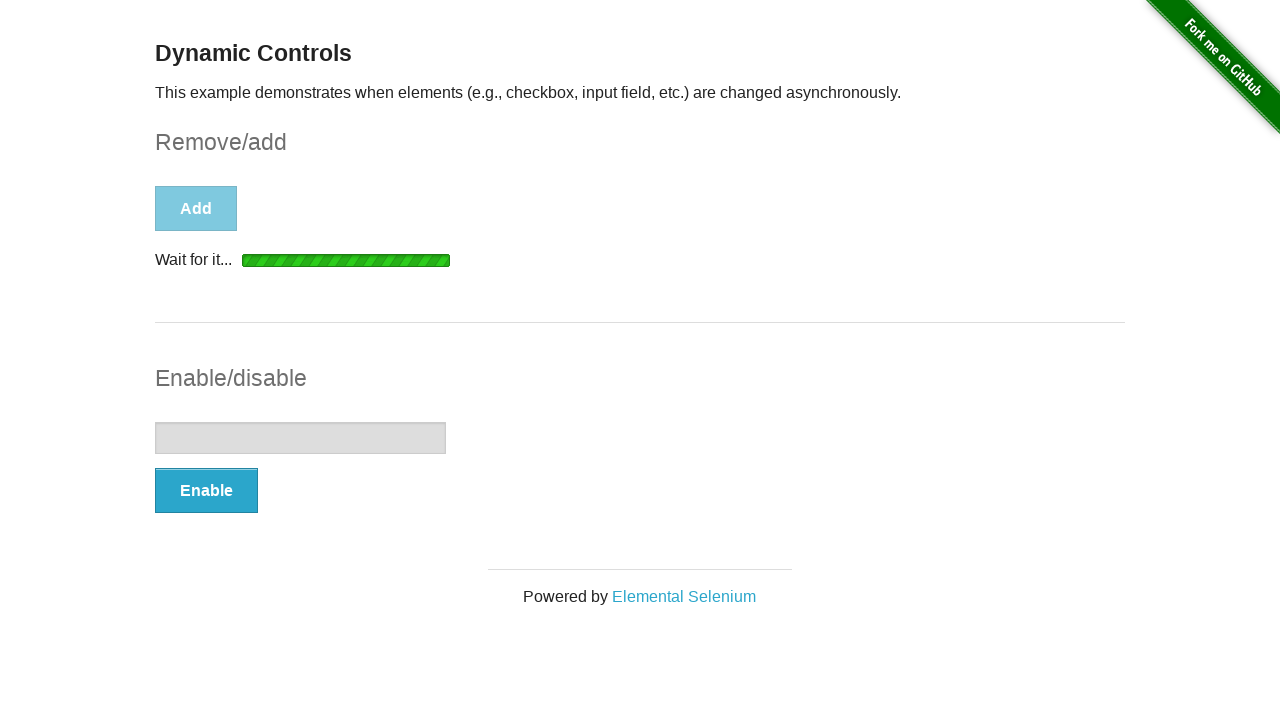

Clicked Remove button at (212, 208) on xpath=//button[contains(text(),'Remove')]
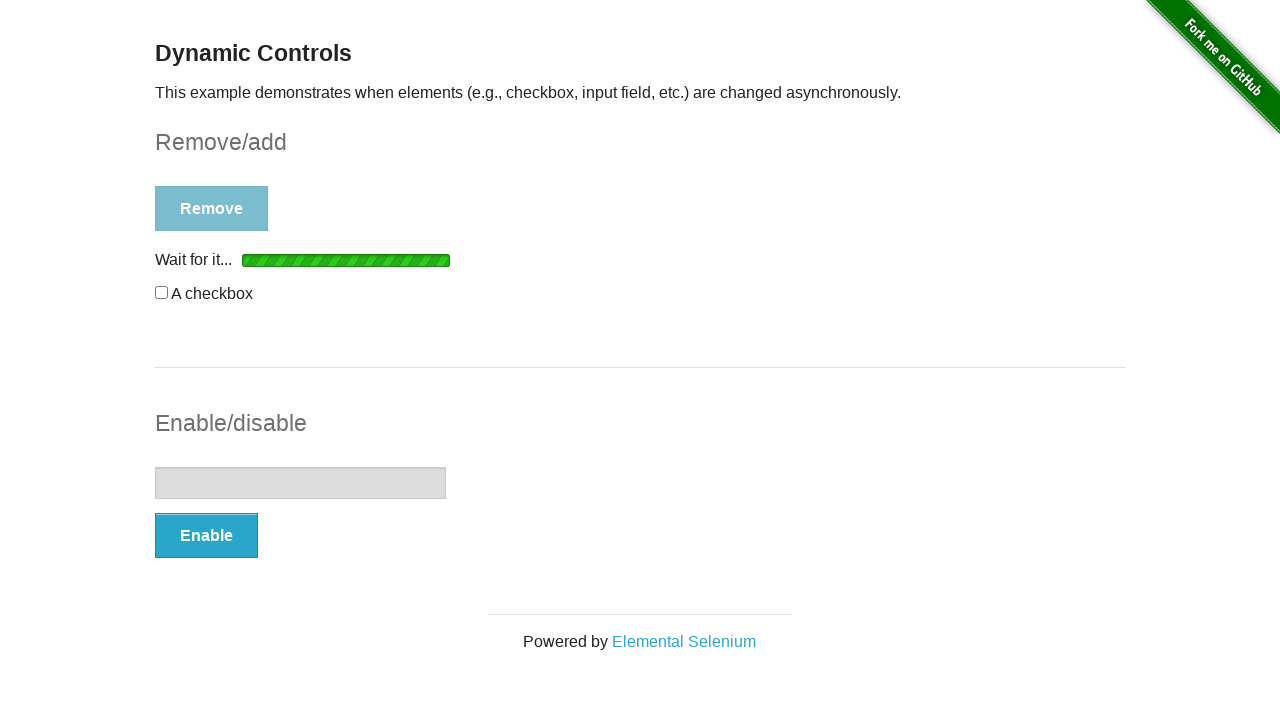

Clicked Enable button in input form at (206, 536) on xpath=//form[@id='input-example']/button
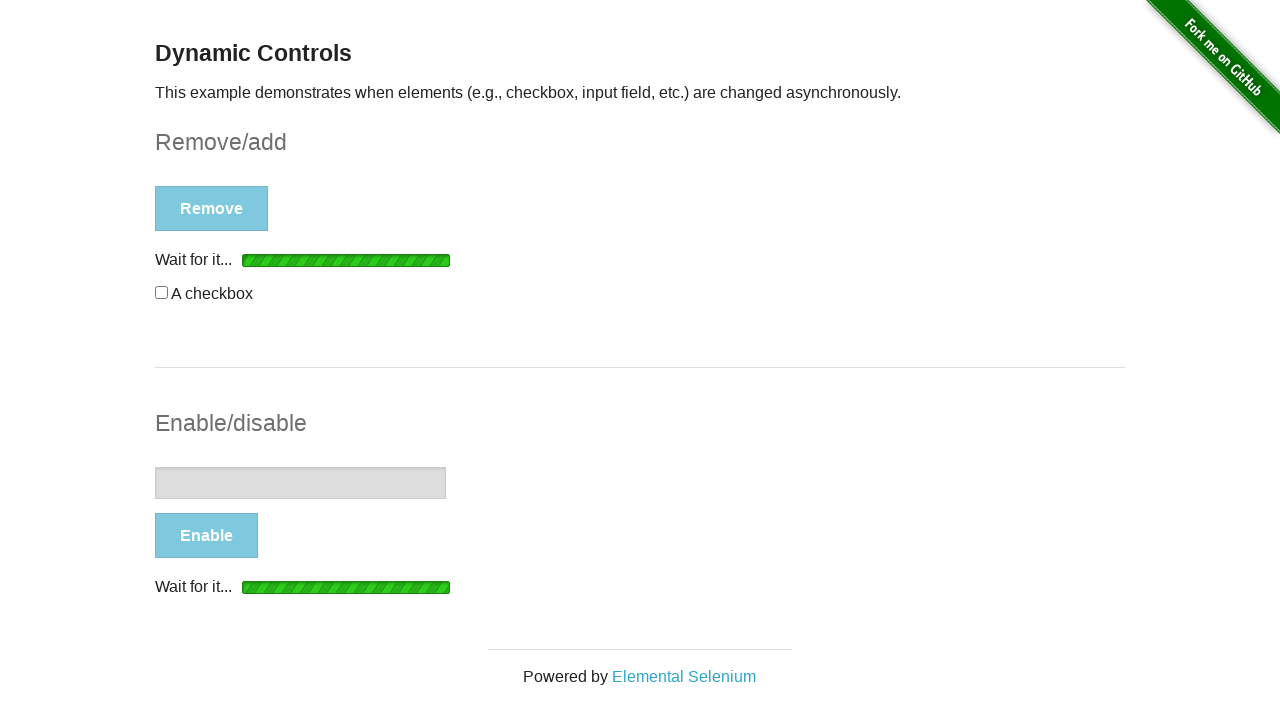

Text input field became visible and enabled
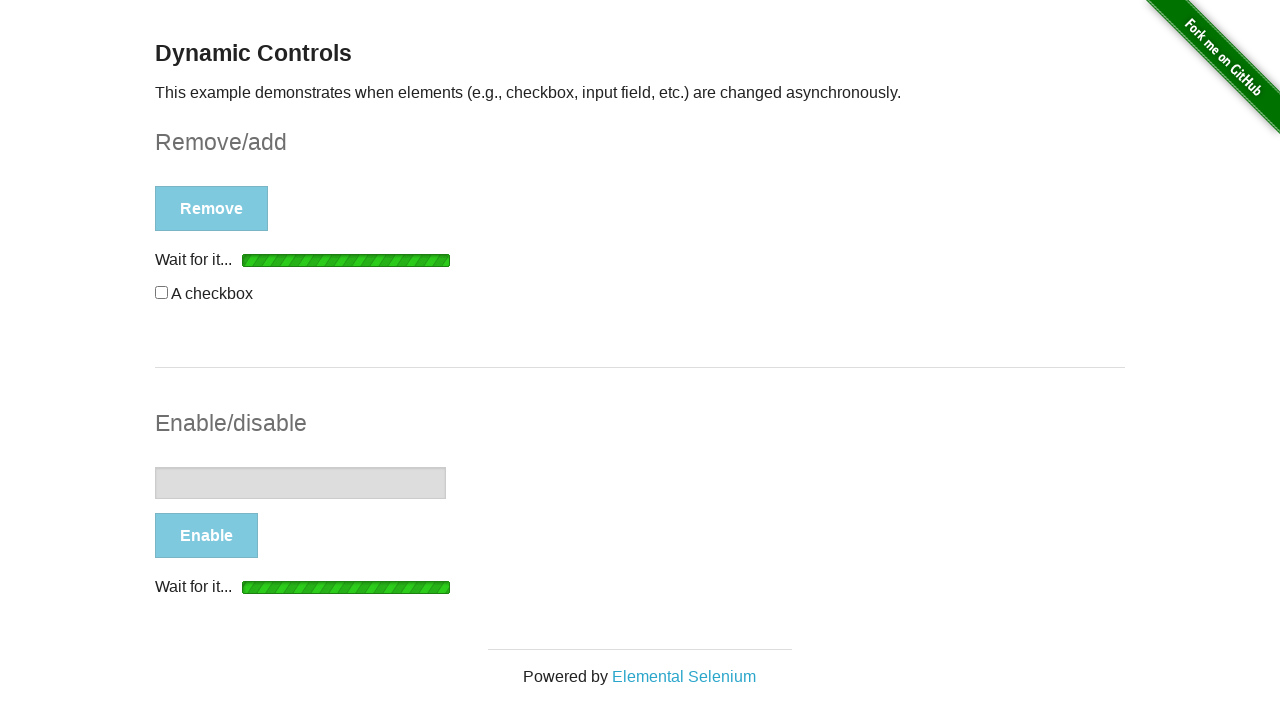

Filled text input with 'example text' on //form[@id='input-example']/input
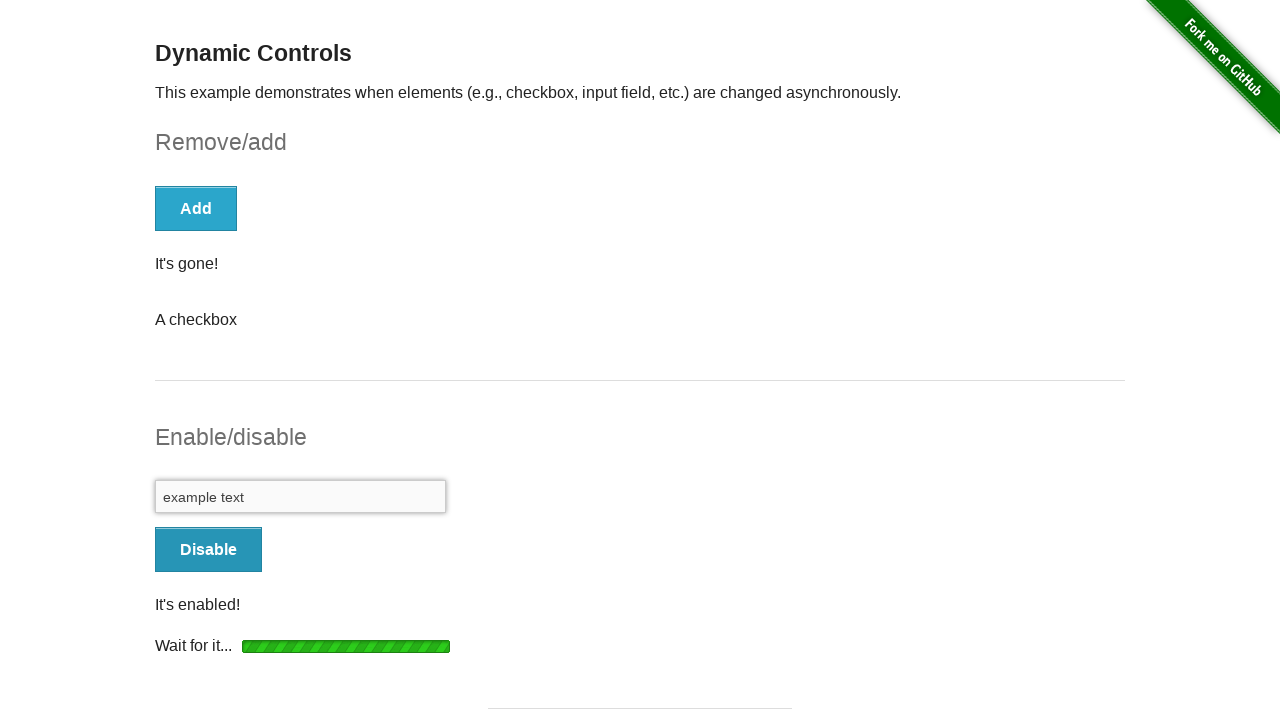

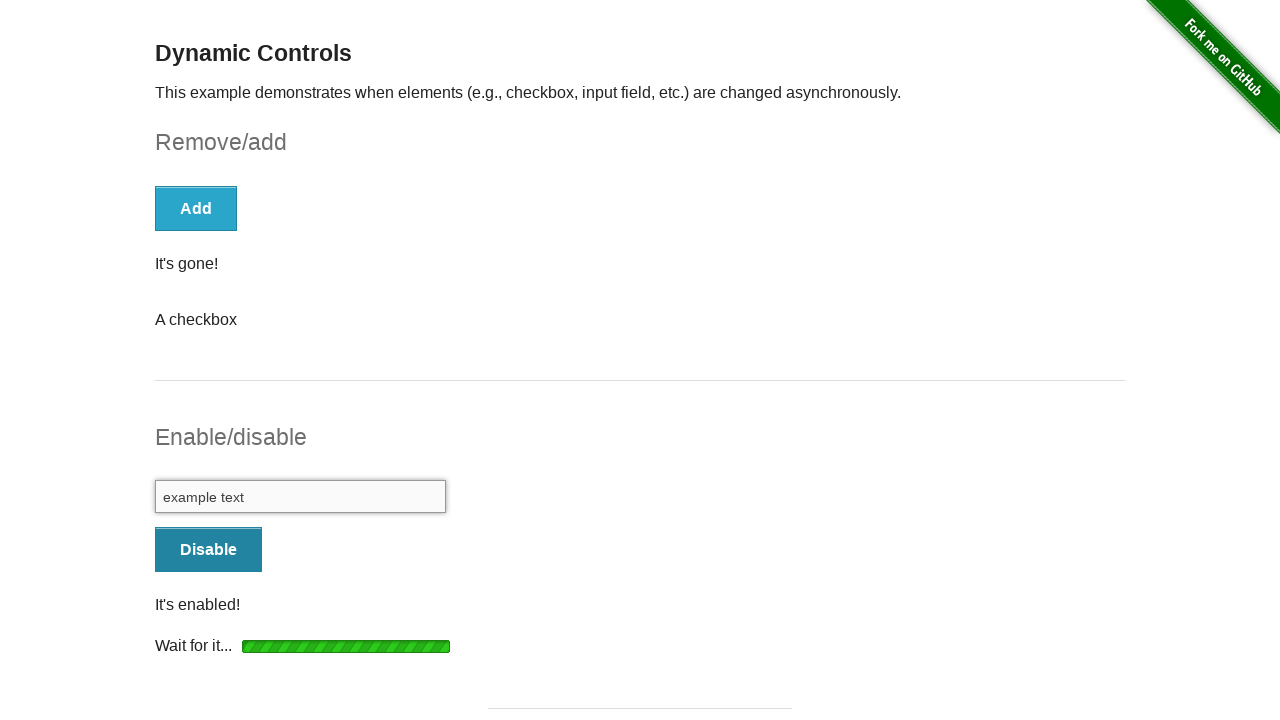